Tests form submission on Selenium demo page by filling a text field and submitting the form

Starting URL: https://www.selenium.dev/selenium/web/web-form.html

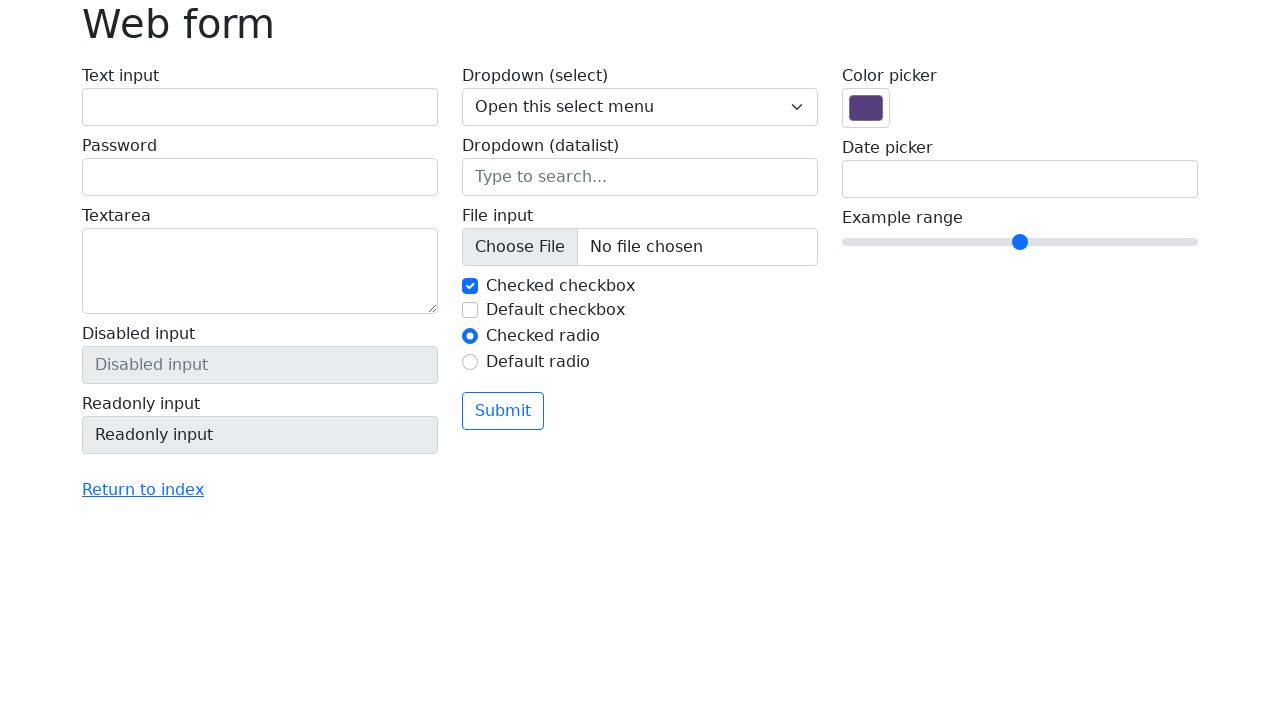

Filled text field with 'Selenium' on input[name='my-text']
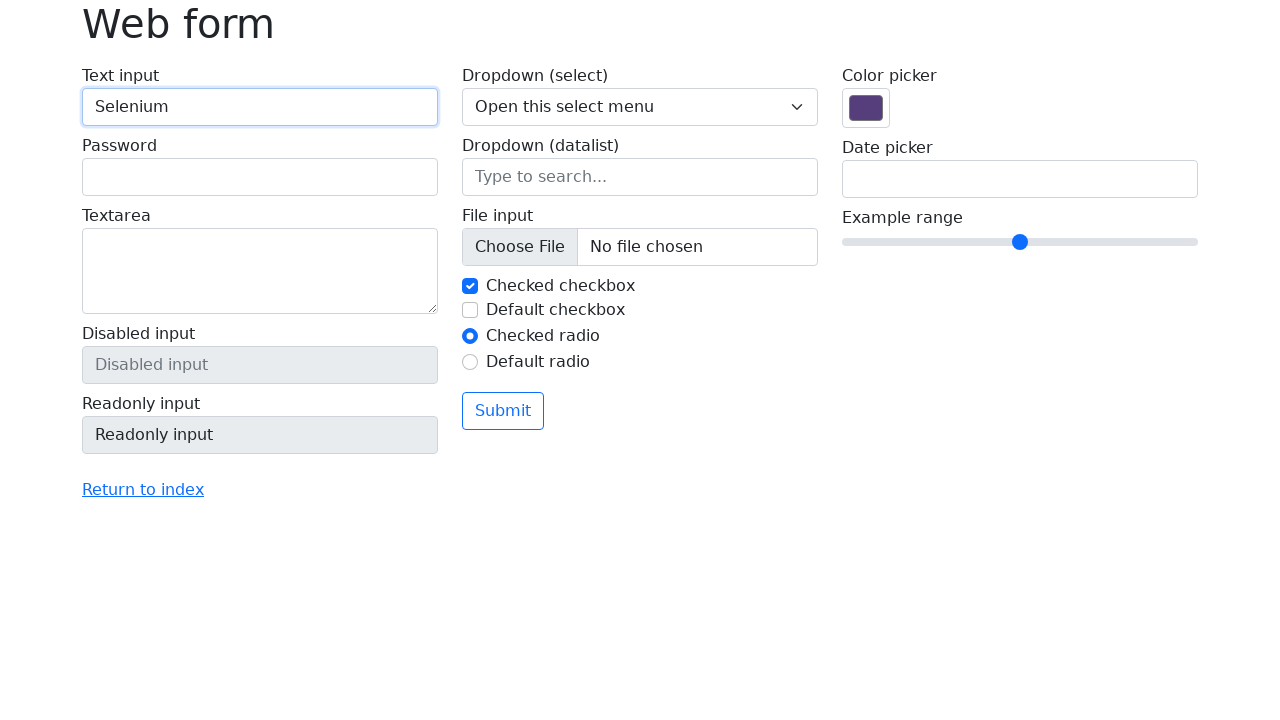

Clicked form submit button at (503, 411) on button[type='submit']
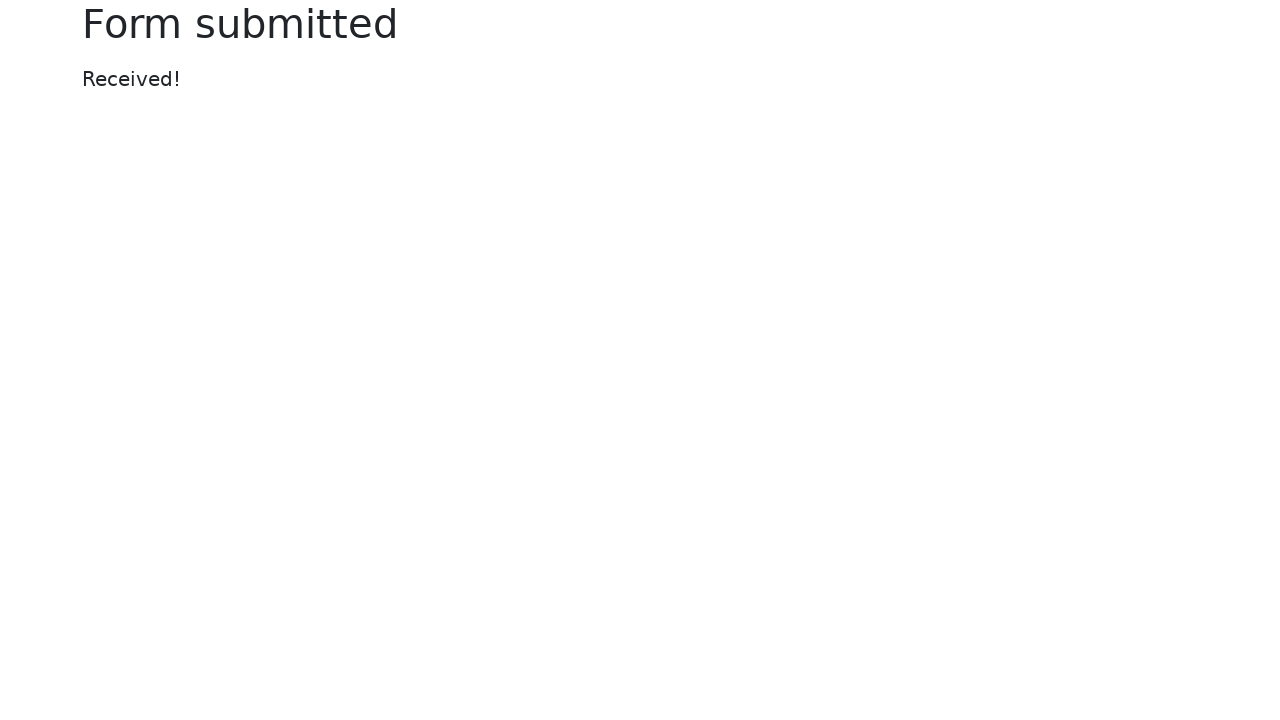

Success message element loaded
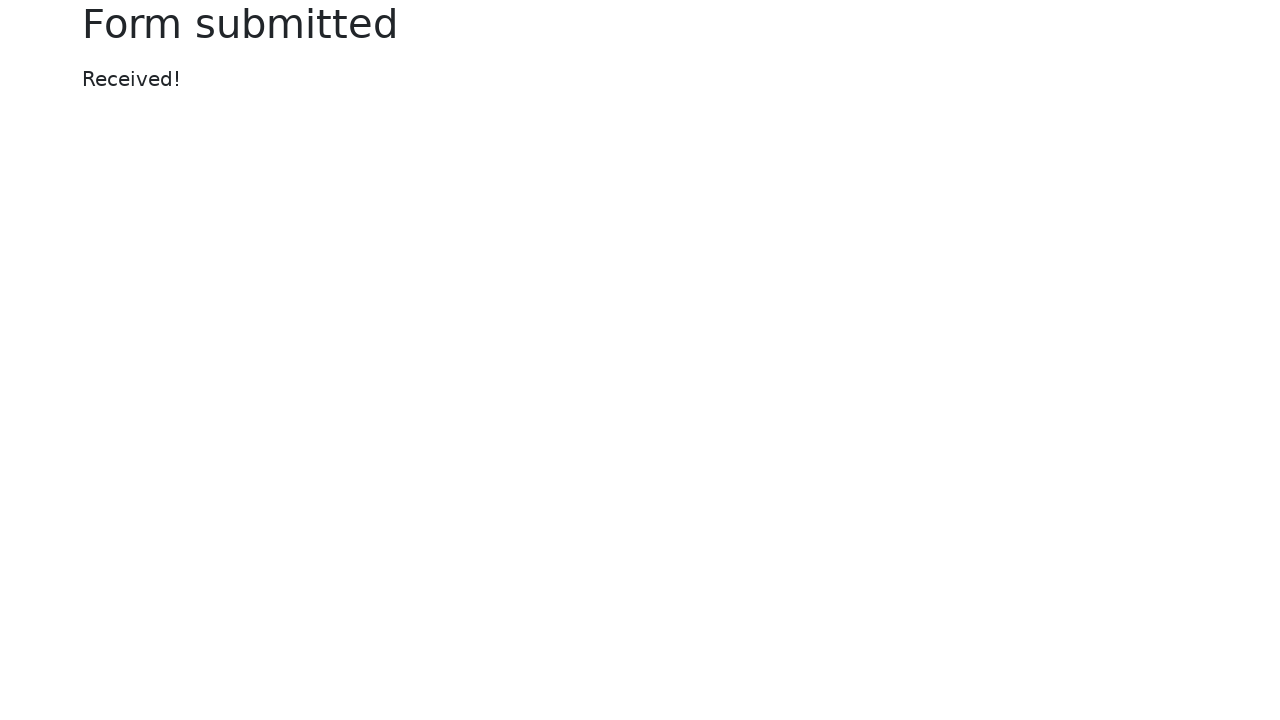

Retrieved success message text content
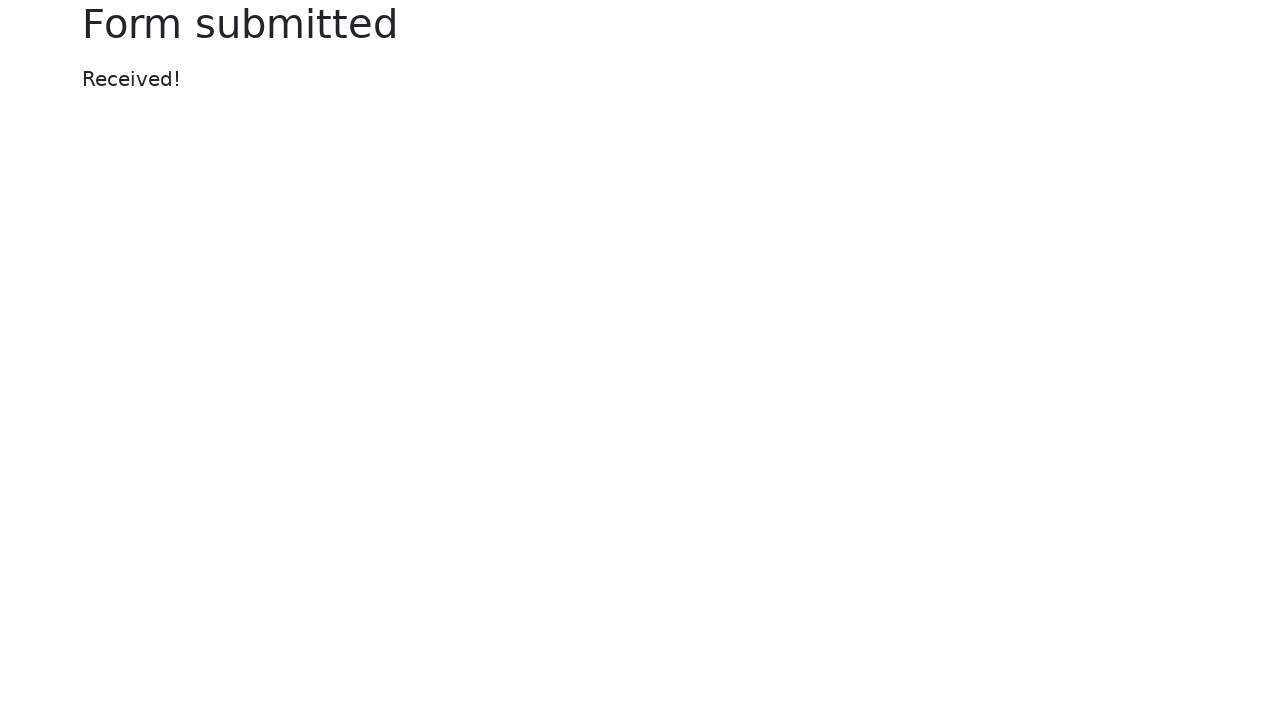

Verified success message equals 'Form submitted'
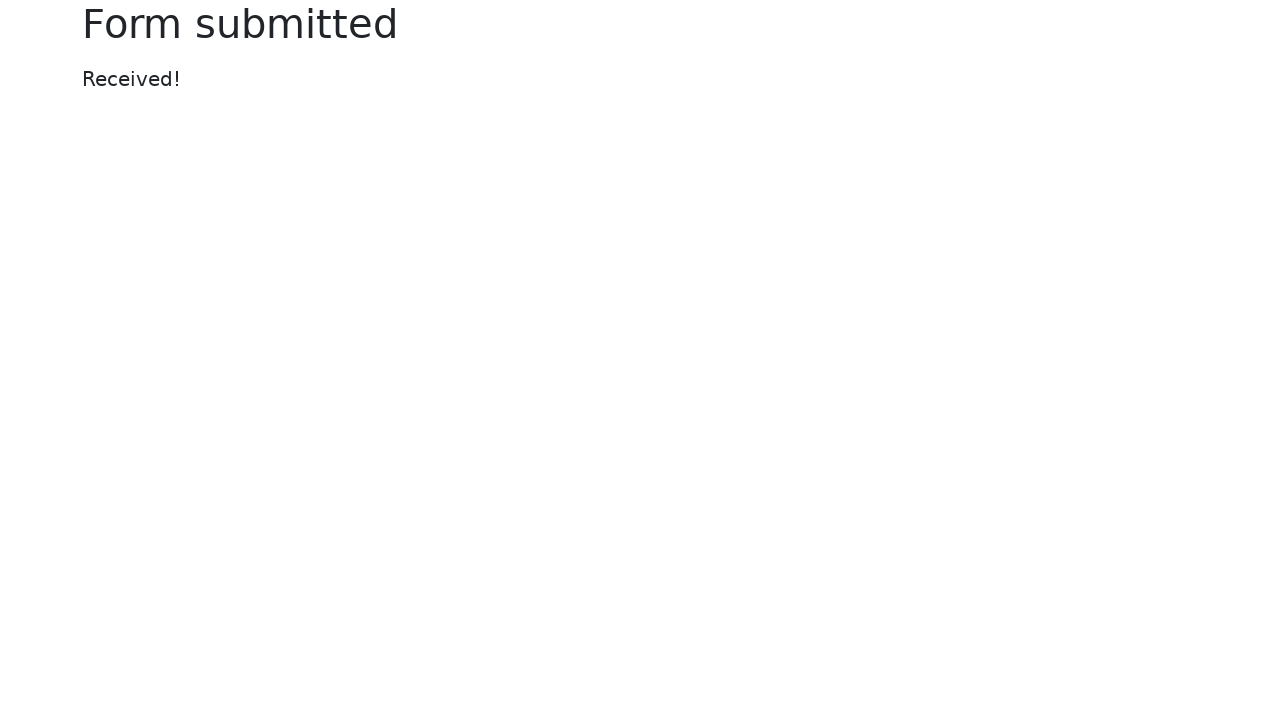

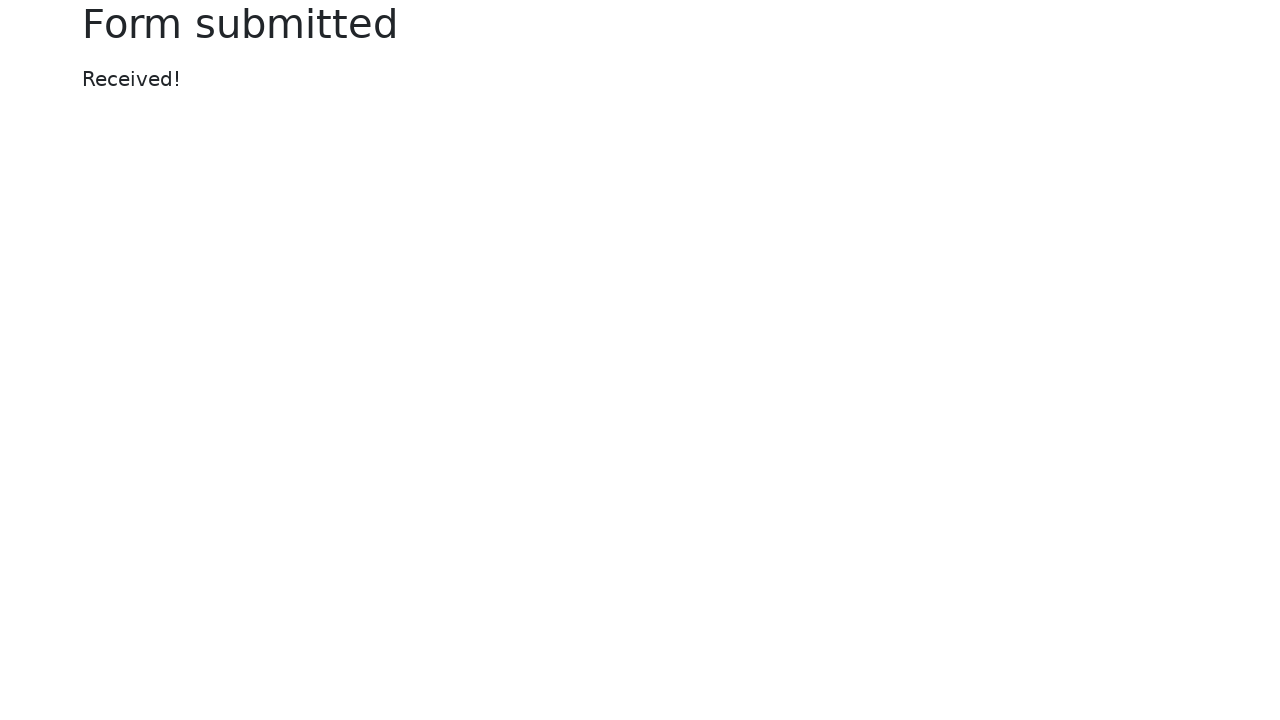